Tests login functionality by filling username and password fields and verifying successful navigation to home page

Starting URL: https://sakshingp.github.io/assignment/login.html

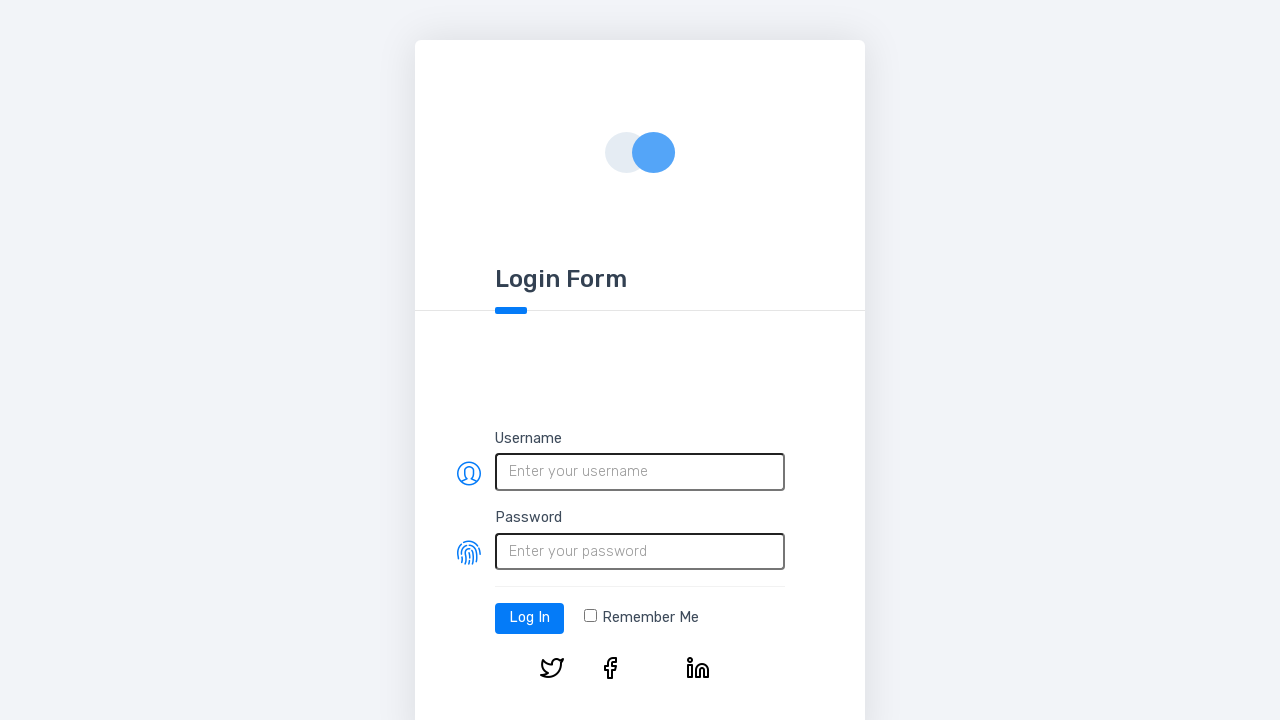

Filled username field with 'testuser123' on #username
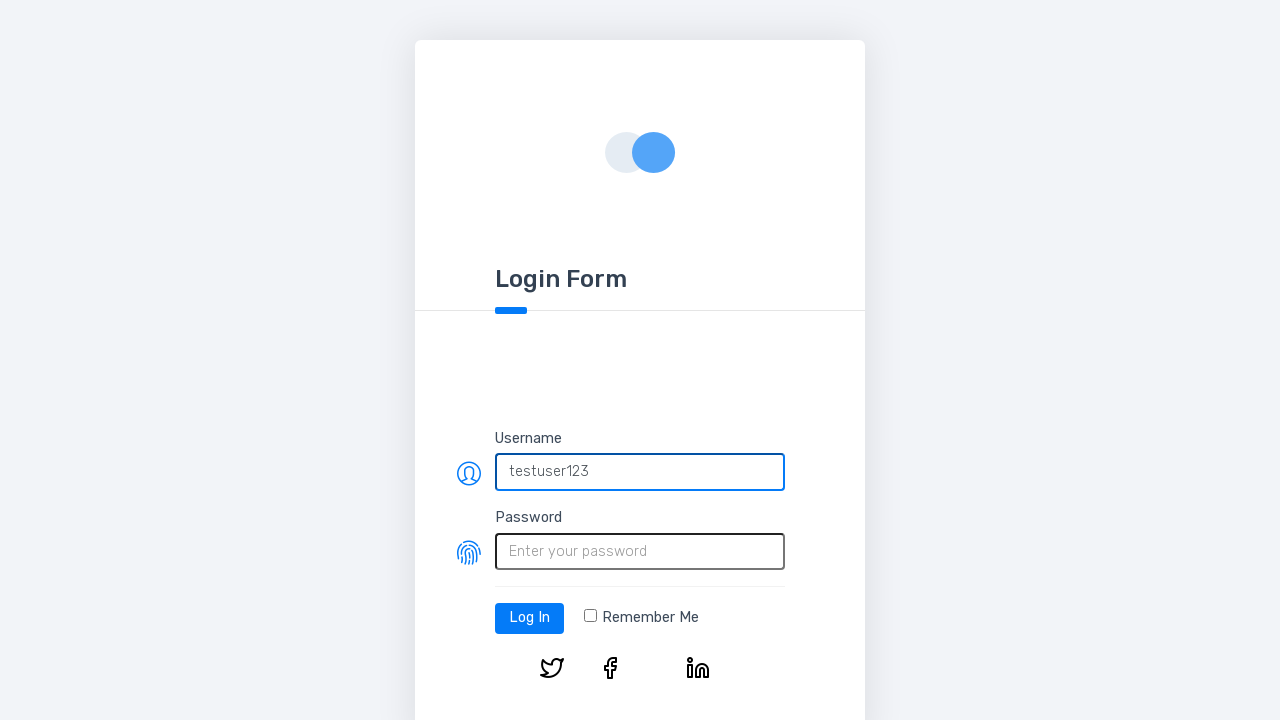

Filled password field with 'testpass456' on #password
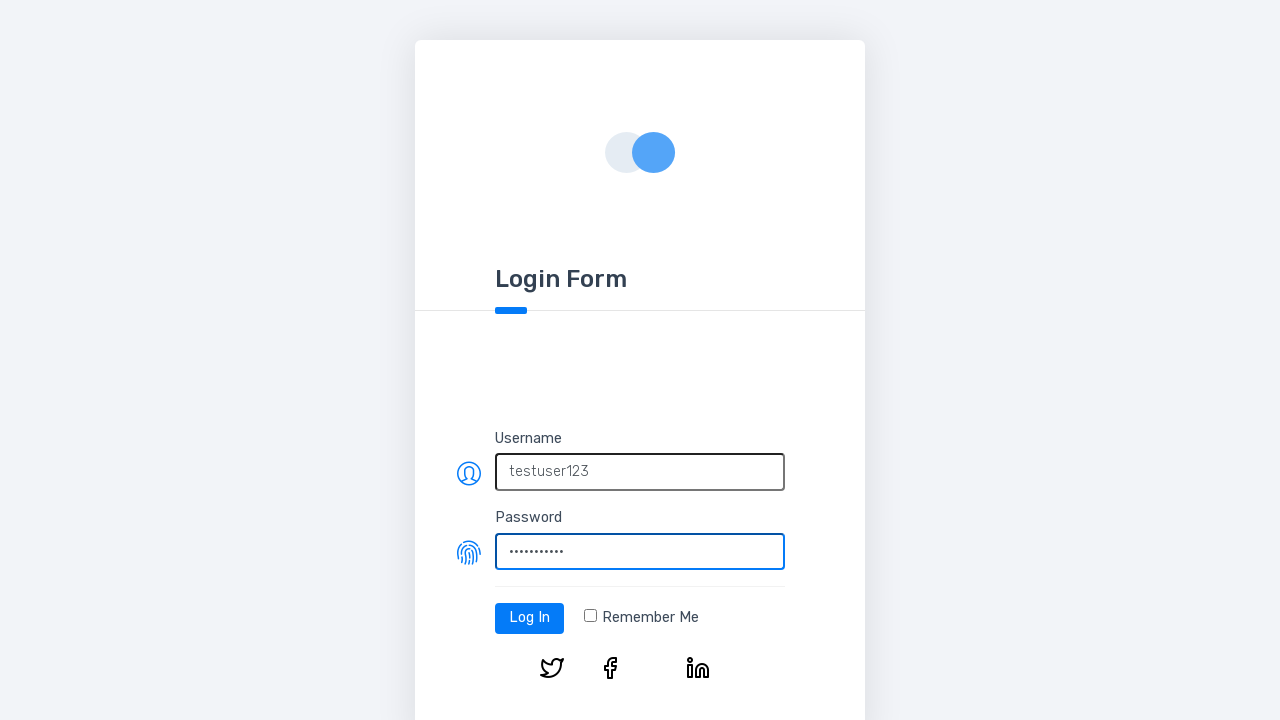

Clicked login button at (530, 618) on #log-in
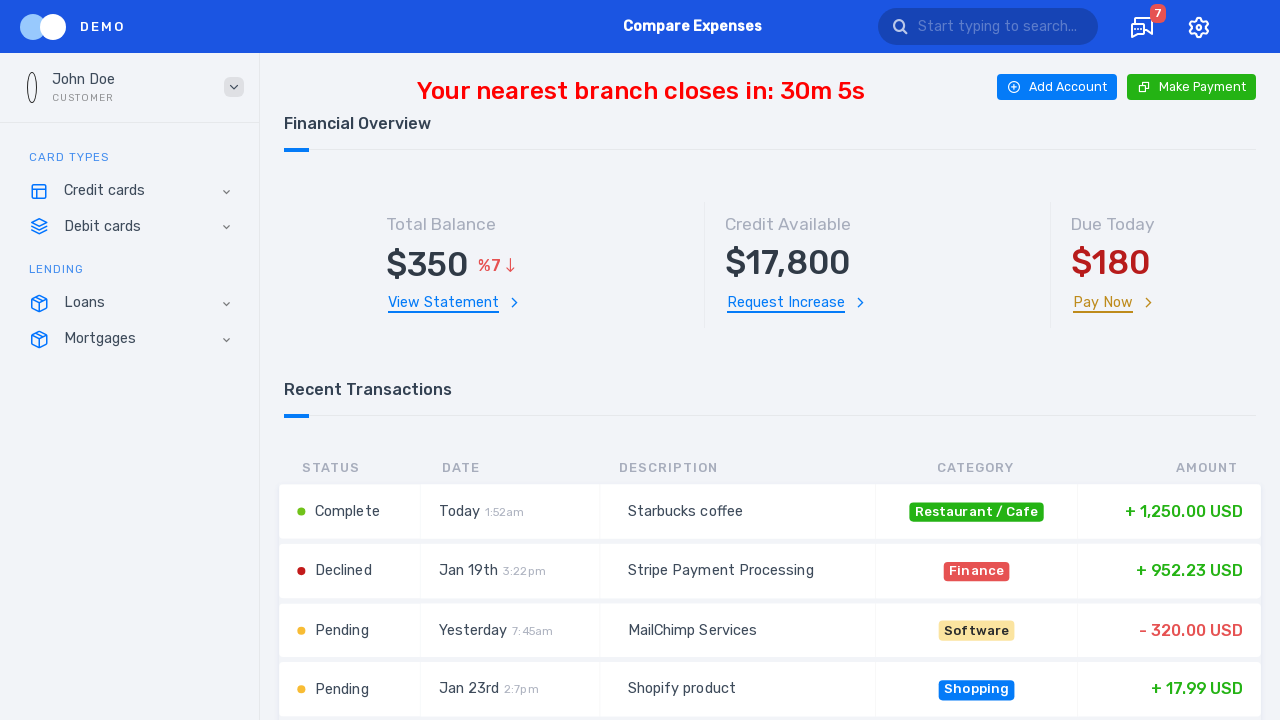

Successfully navigated to home page (amount selector loaded)
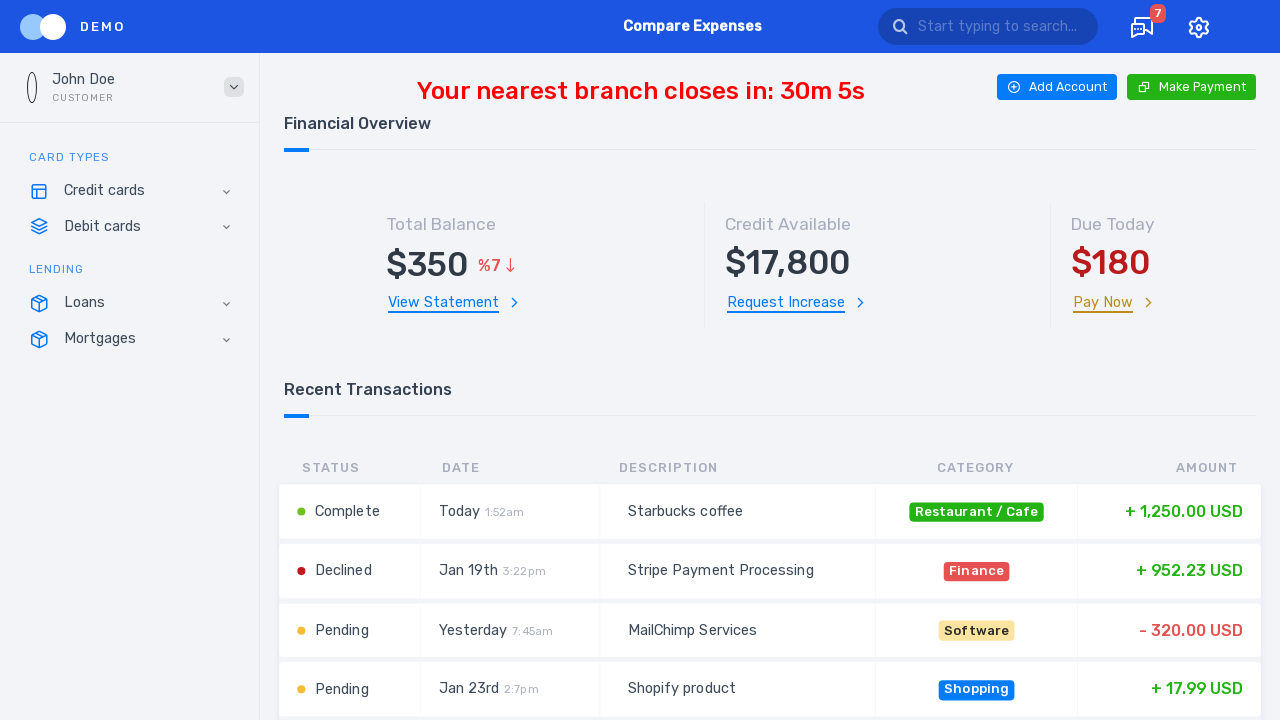

Verified successful navigation to home page URL
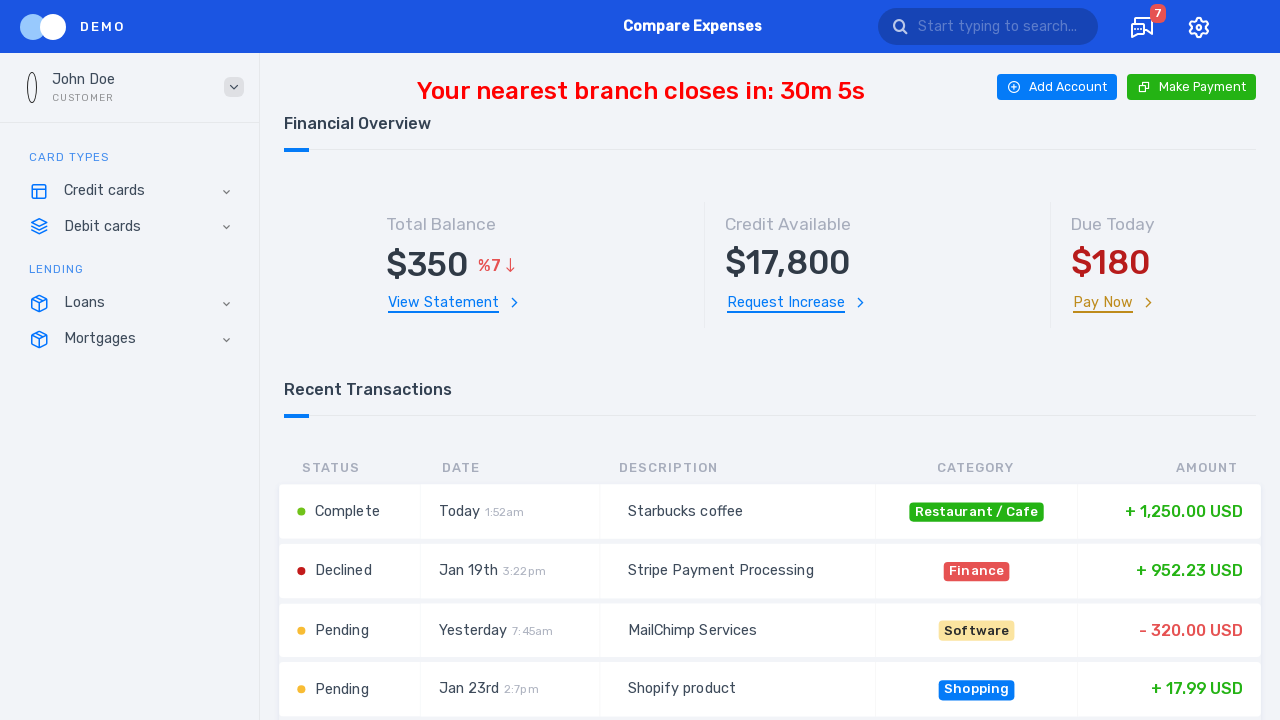

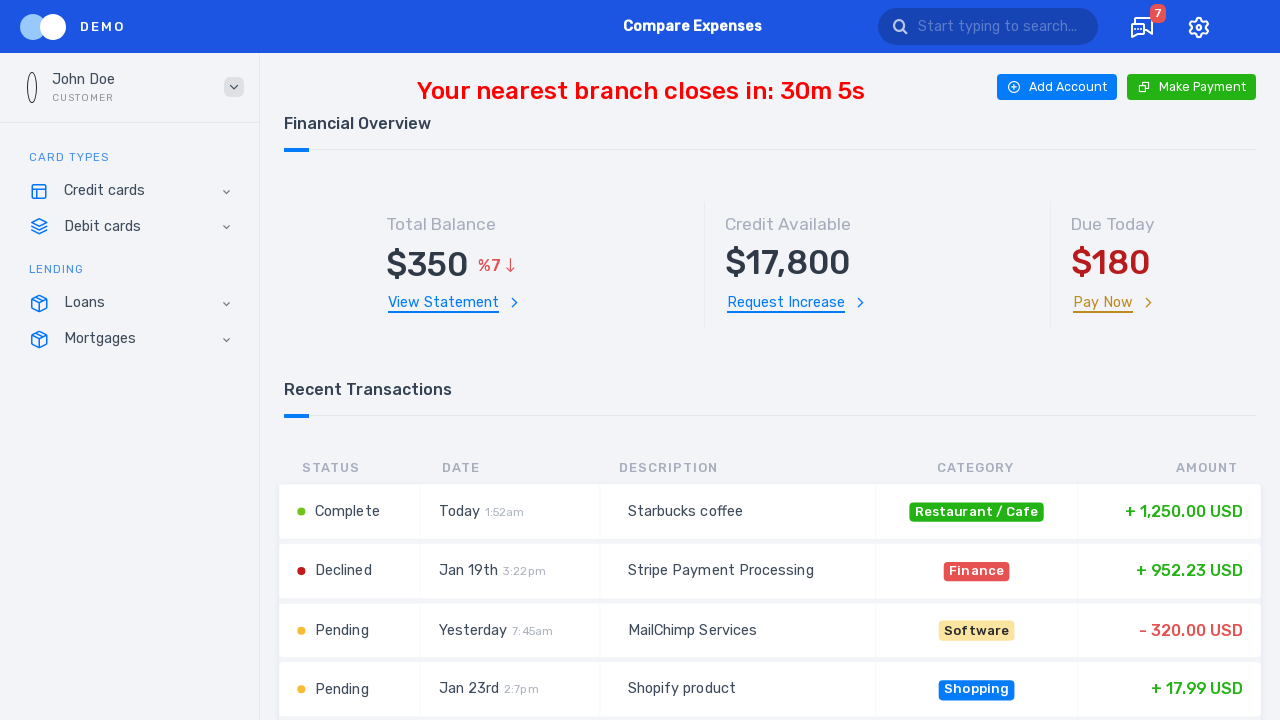